Tests alert handling functionality by triggering an alert popup and dismissing it

Starting URL: http://demoqa.com/alerts

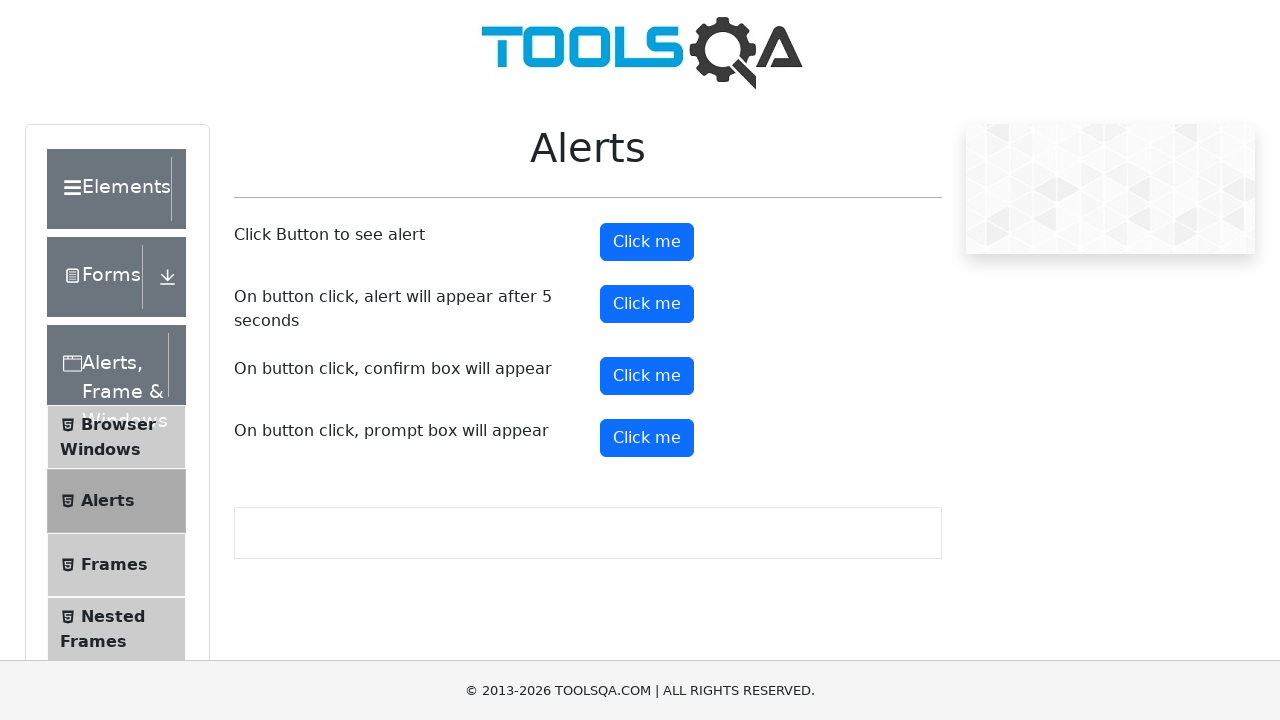

Clicked alert trigger button at (647, 242) on xpath=//button[@id='alertButton']
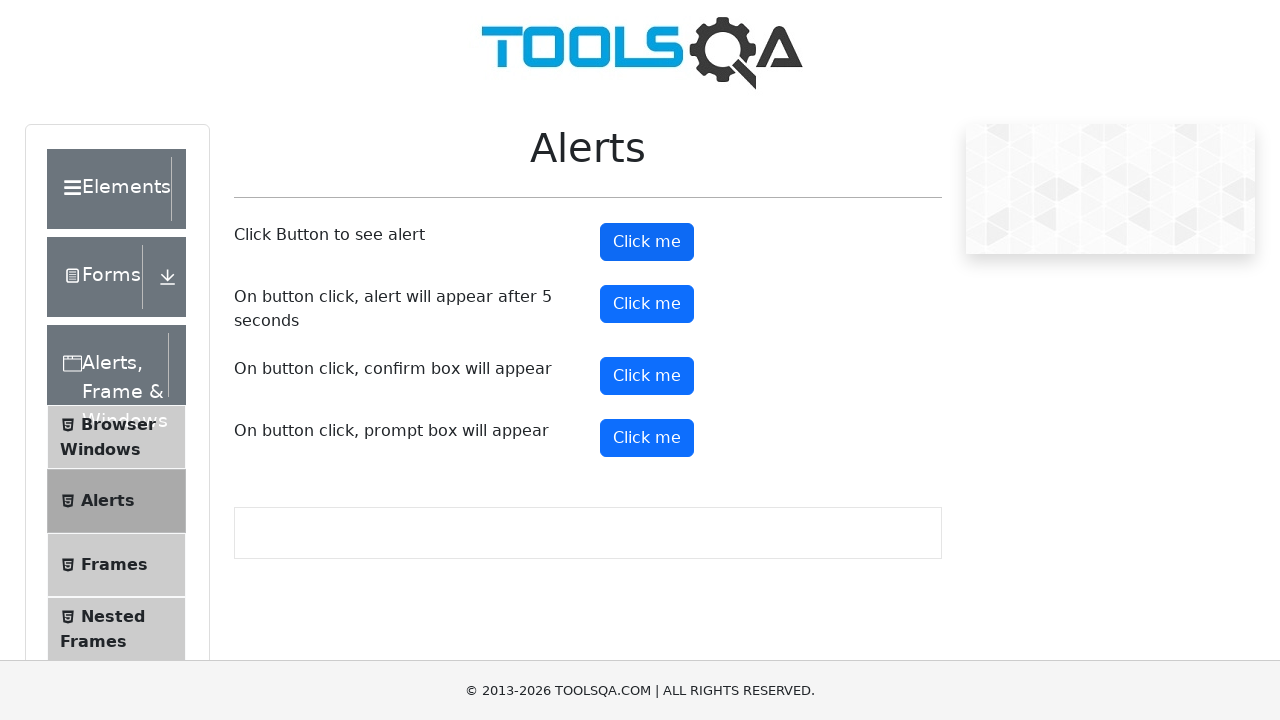

Set up dialog handler to dismiss alerts
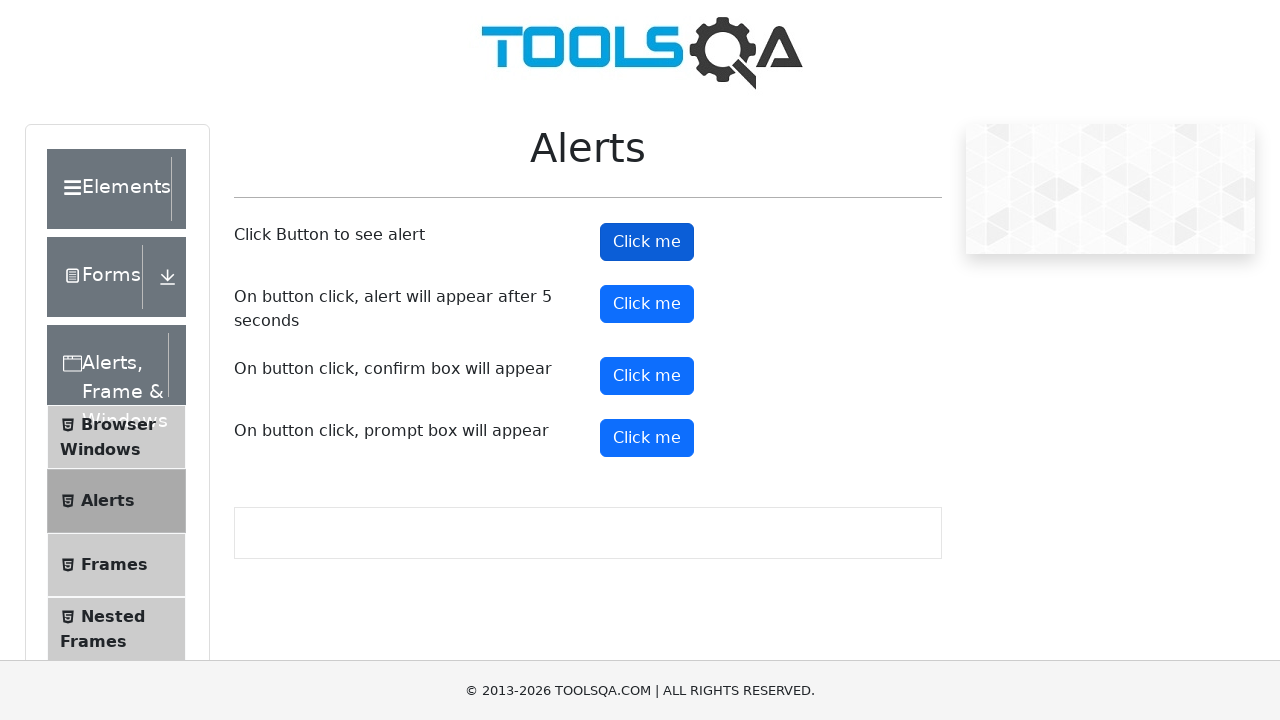

Waited for alert to be processed
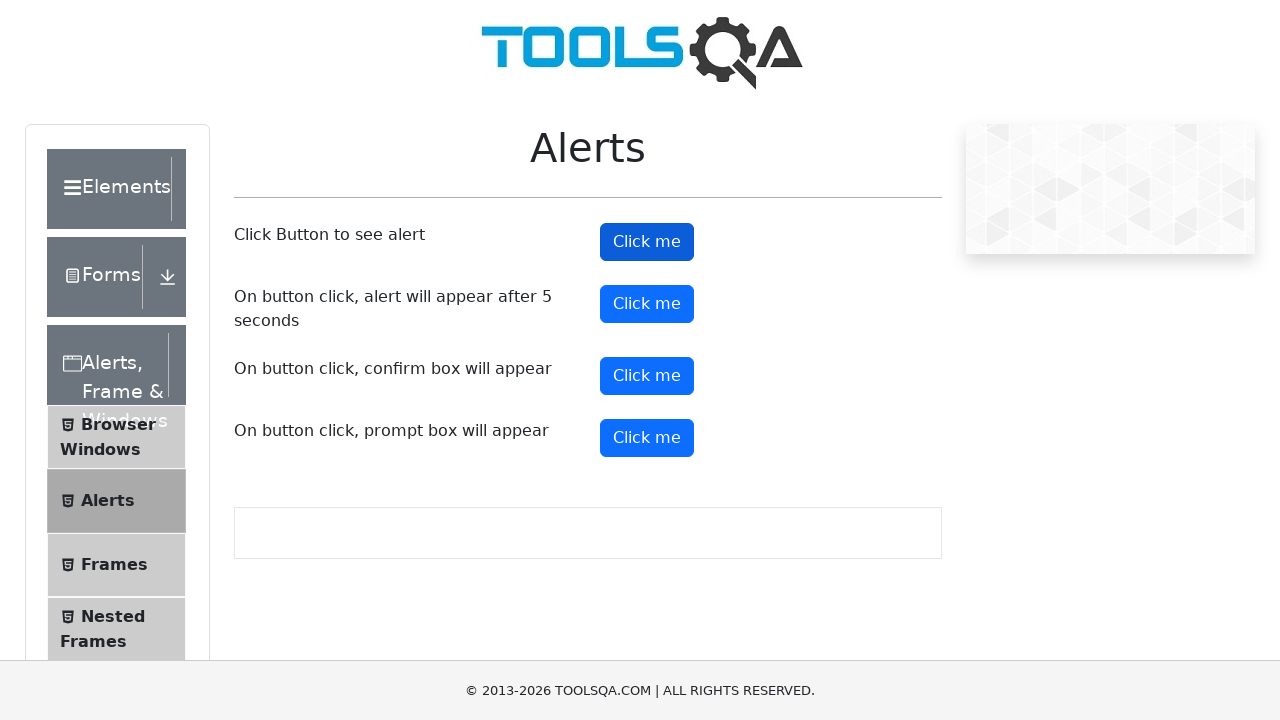

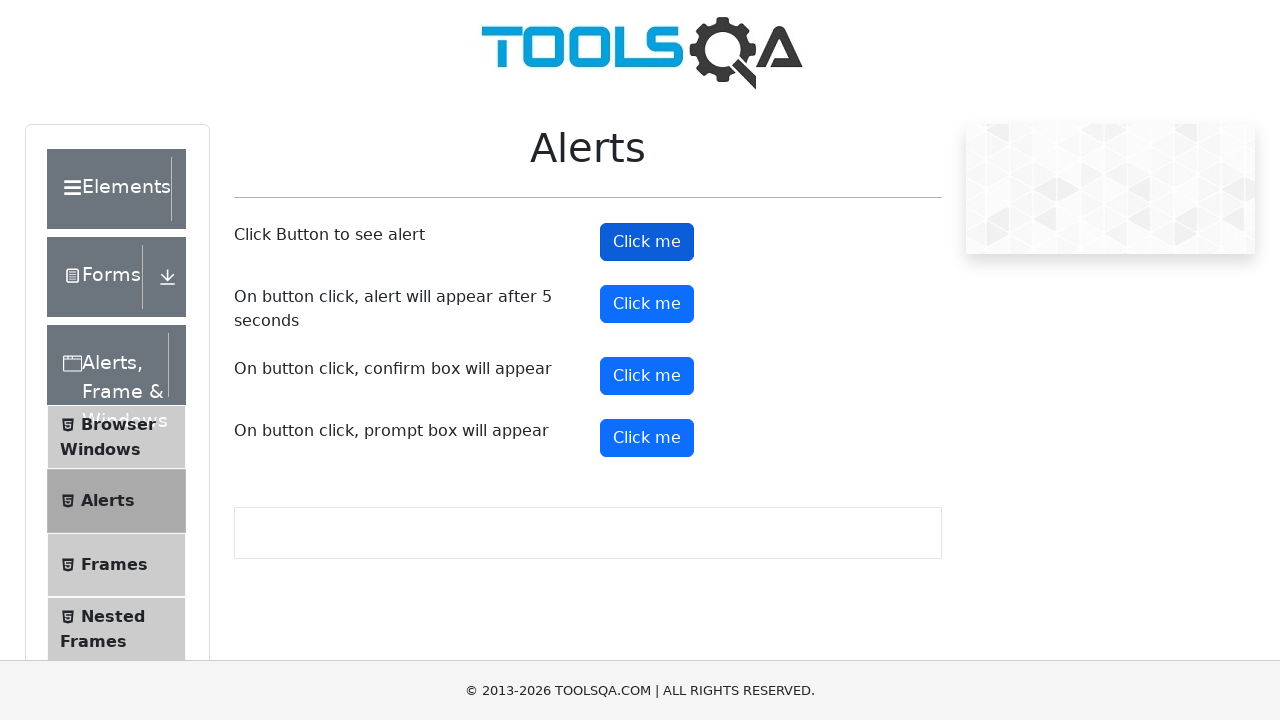